Tests interaction with a dropdown containing disabled options, searching for United States

Starting URL: https://www.lambdatest.com/selenium-playground/jquery-dropdown-search-demo

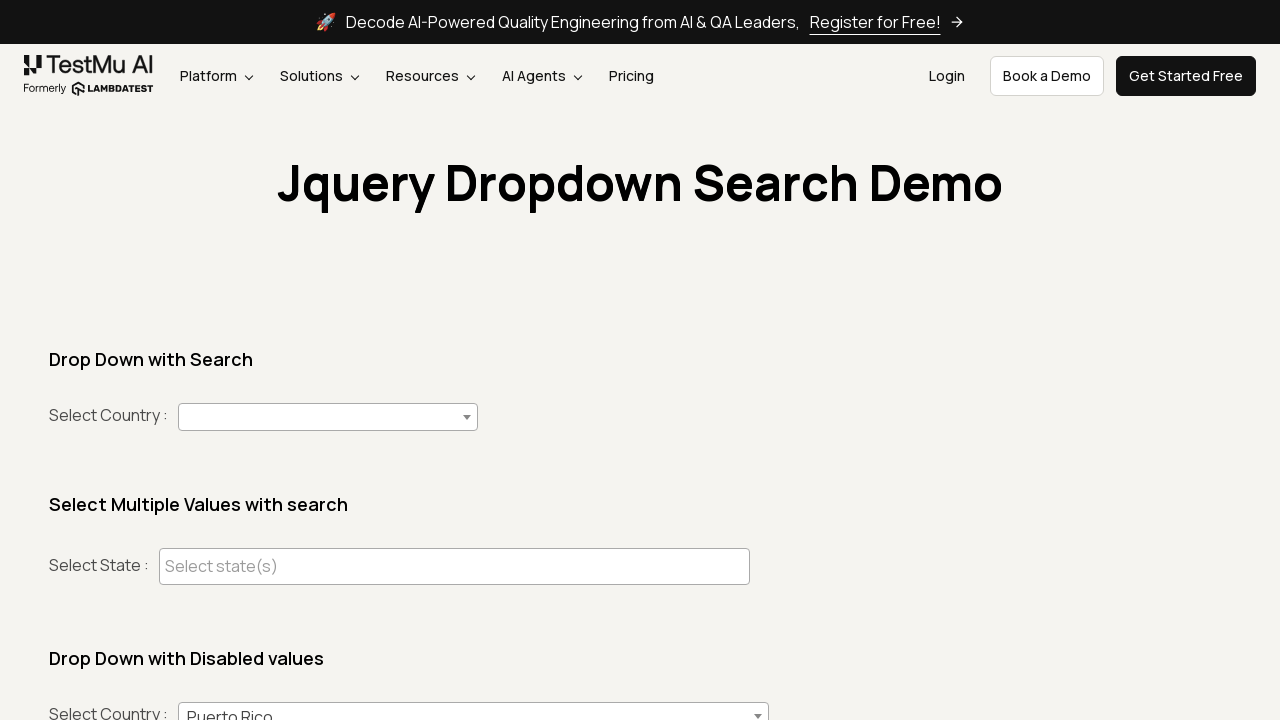

Clicked on the Puerto Rico dropdown to open it at (474, 706) on .select2-selection__rendered[title$='Puerto Rico']
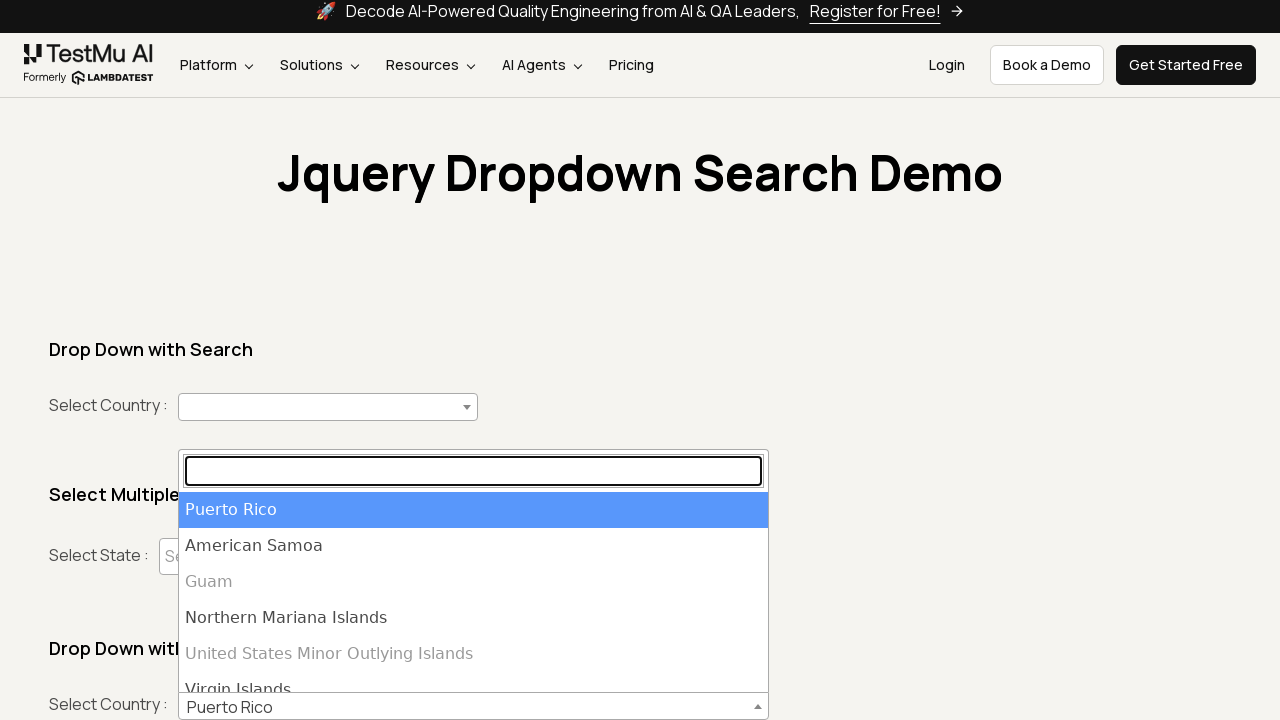

Typed 'U' in the dropdown search field to filter for United States on .select2-dropdown>.select2-search>.select2-search__field
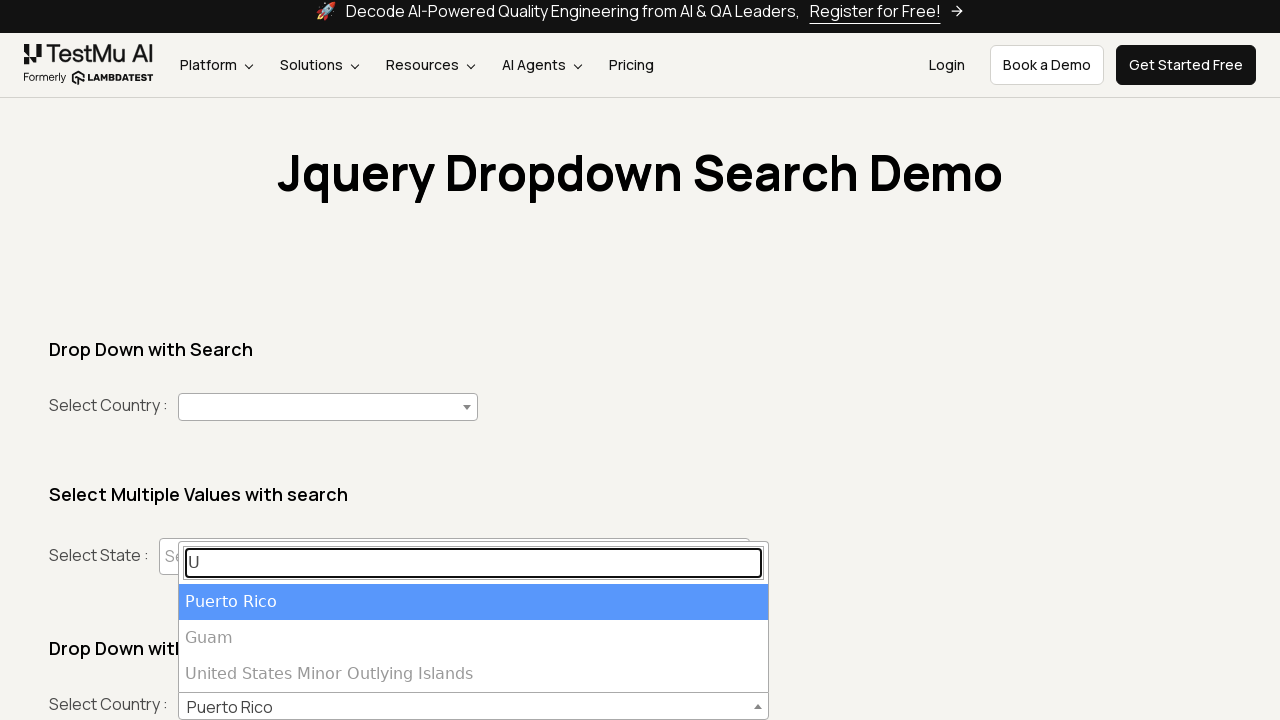

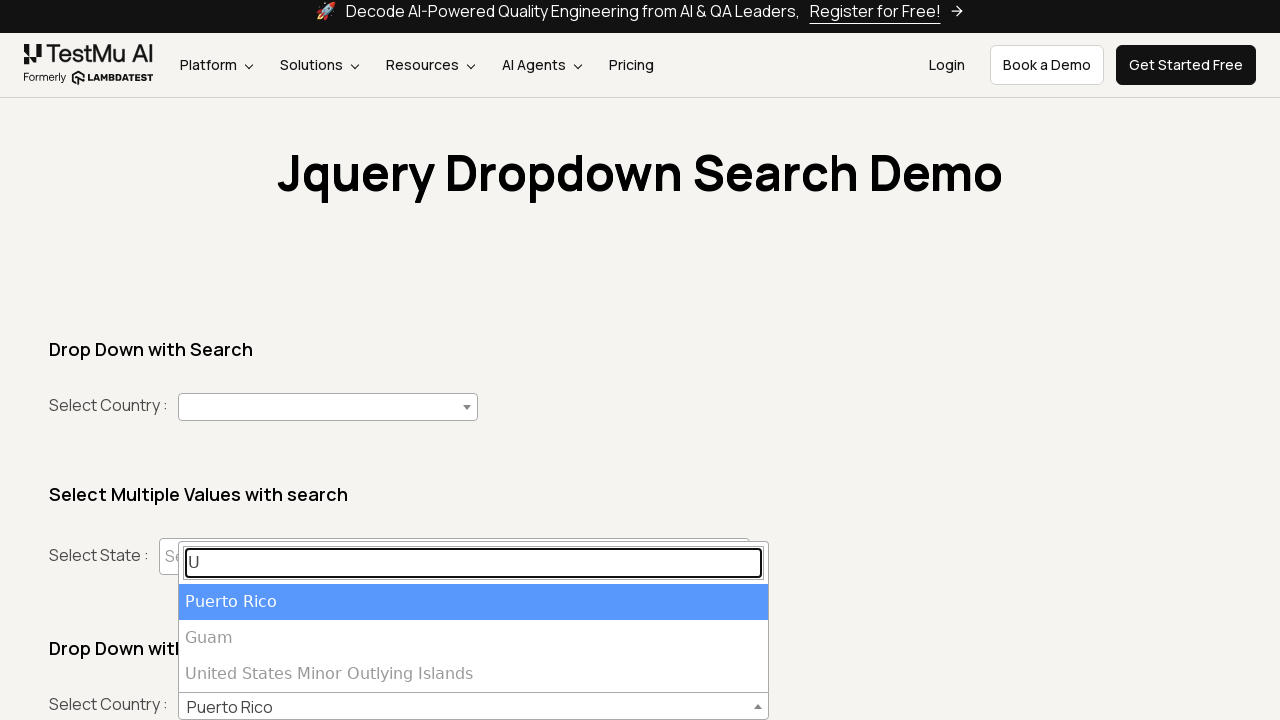